Tests login form validation by clicking the login button without entering any credentials and verifying the error message

Starting URL: https://www.saucedemo.com/

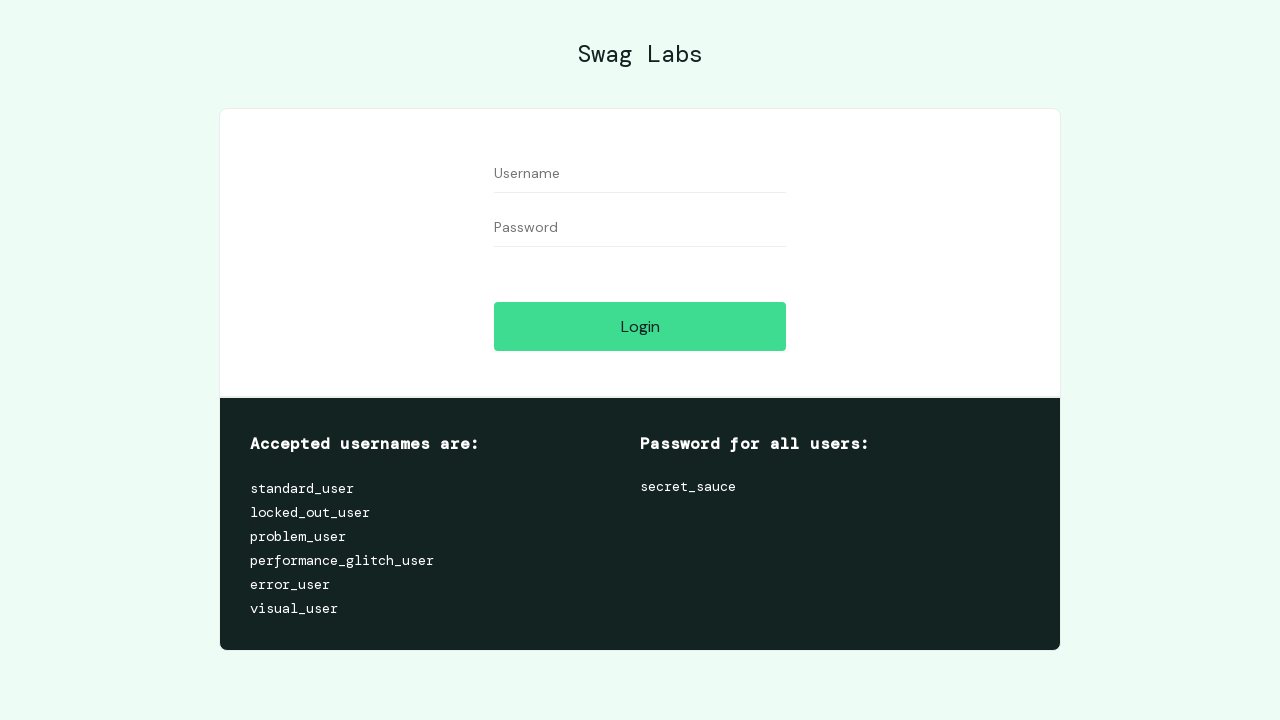

Clicked login button without entering any credentials at (640, 326) on #login-button
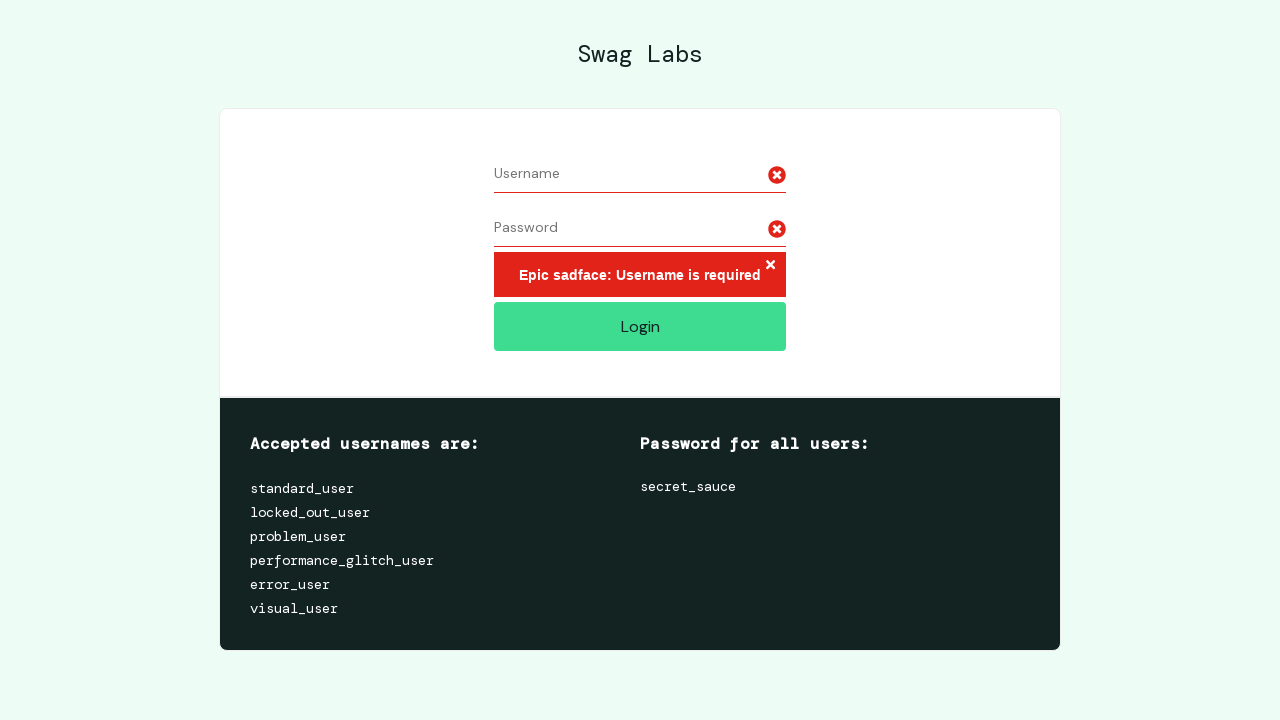

Error message element appeared on page
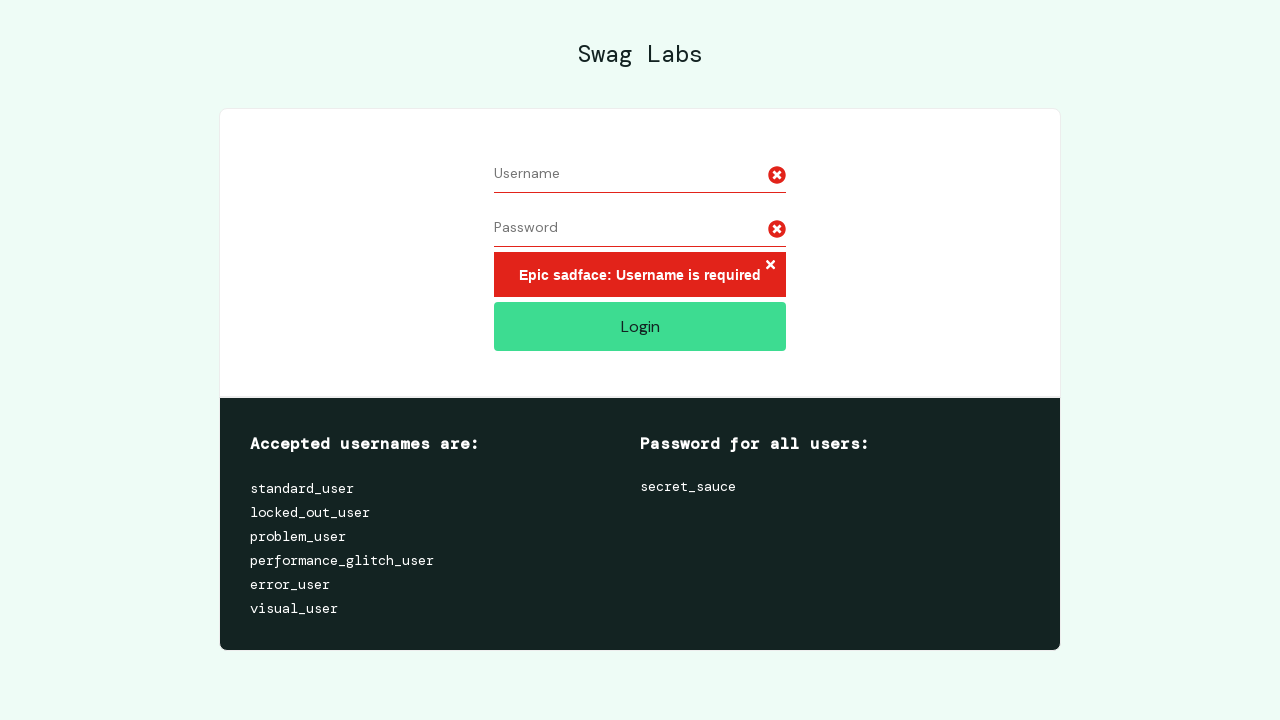

Verified error message displays 'Epic sadface: Username is required'
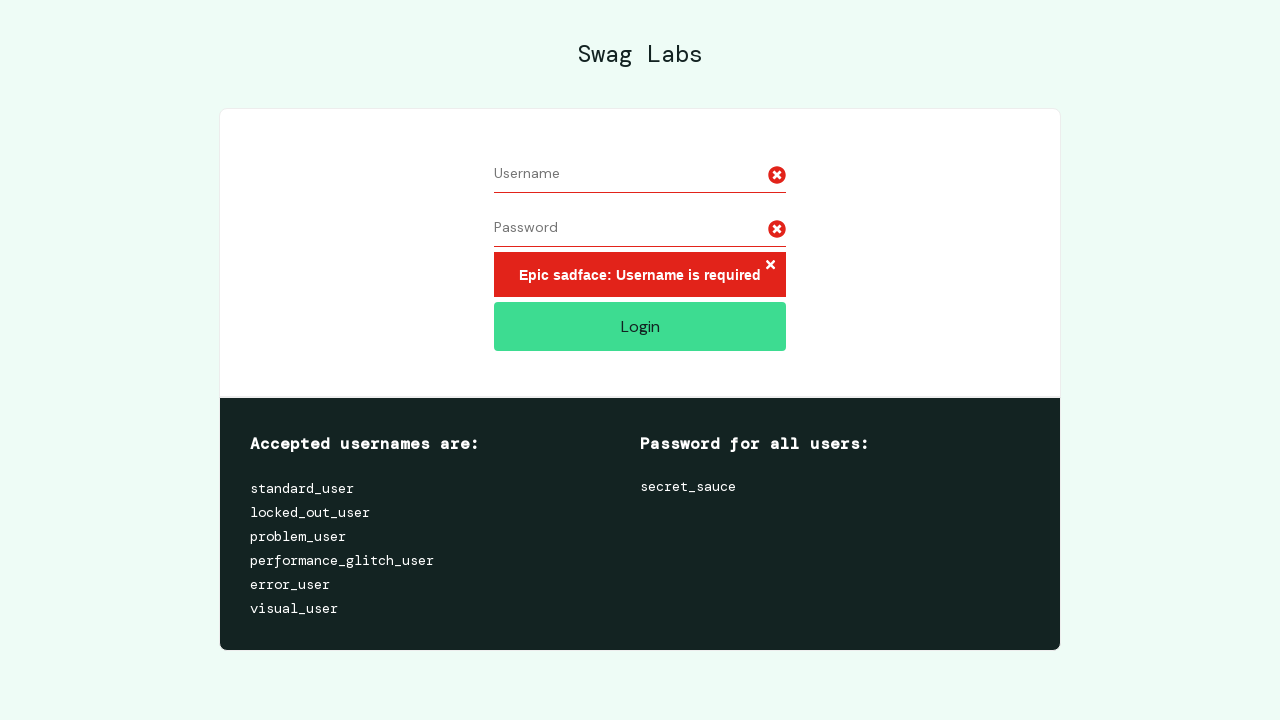

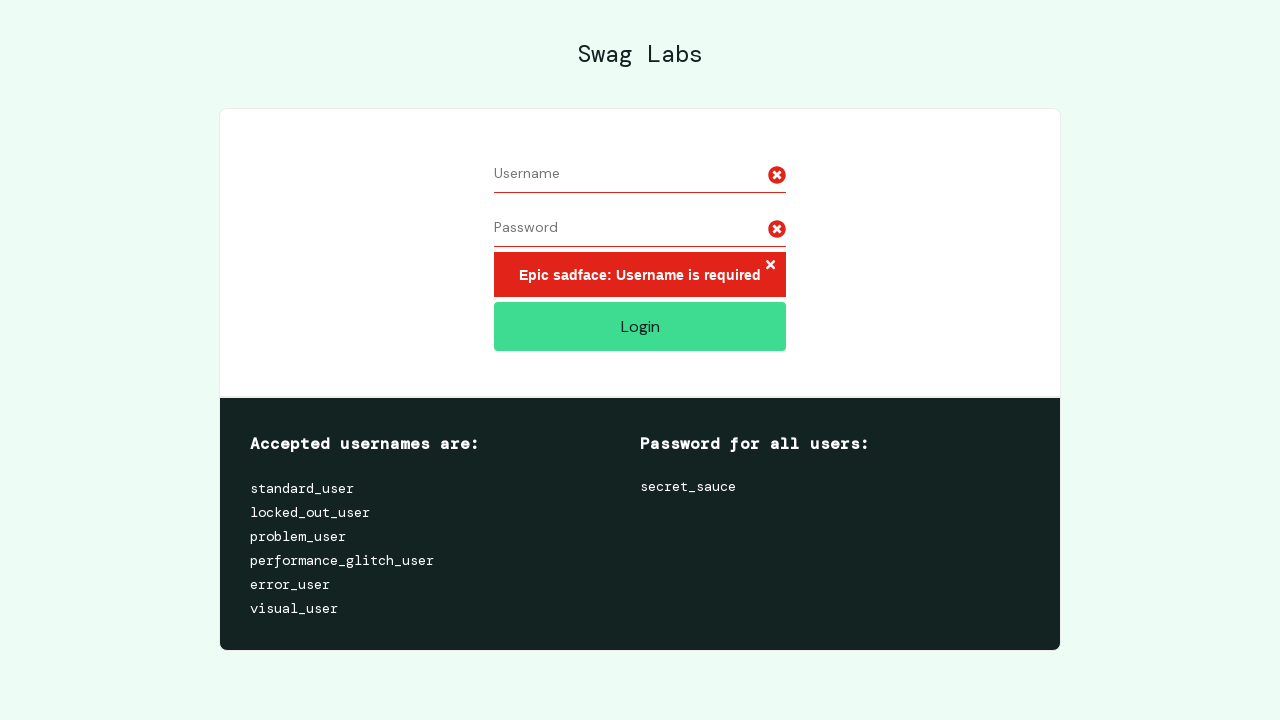